Tests confirmation alert by clicking the button and dismissing the alert

Starting URL: https://training-support.net/webelements/alerts

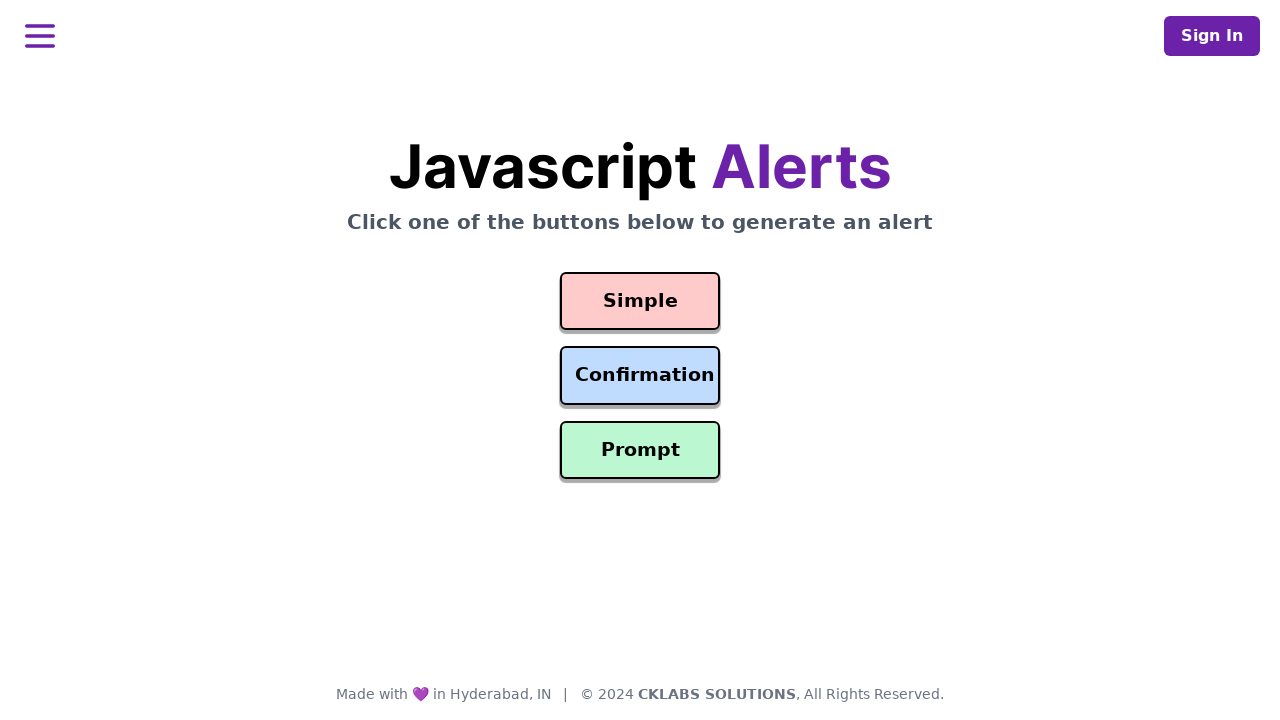

Clicked the Confirm Alert button at (640, 376) on #confirmation
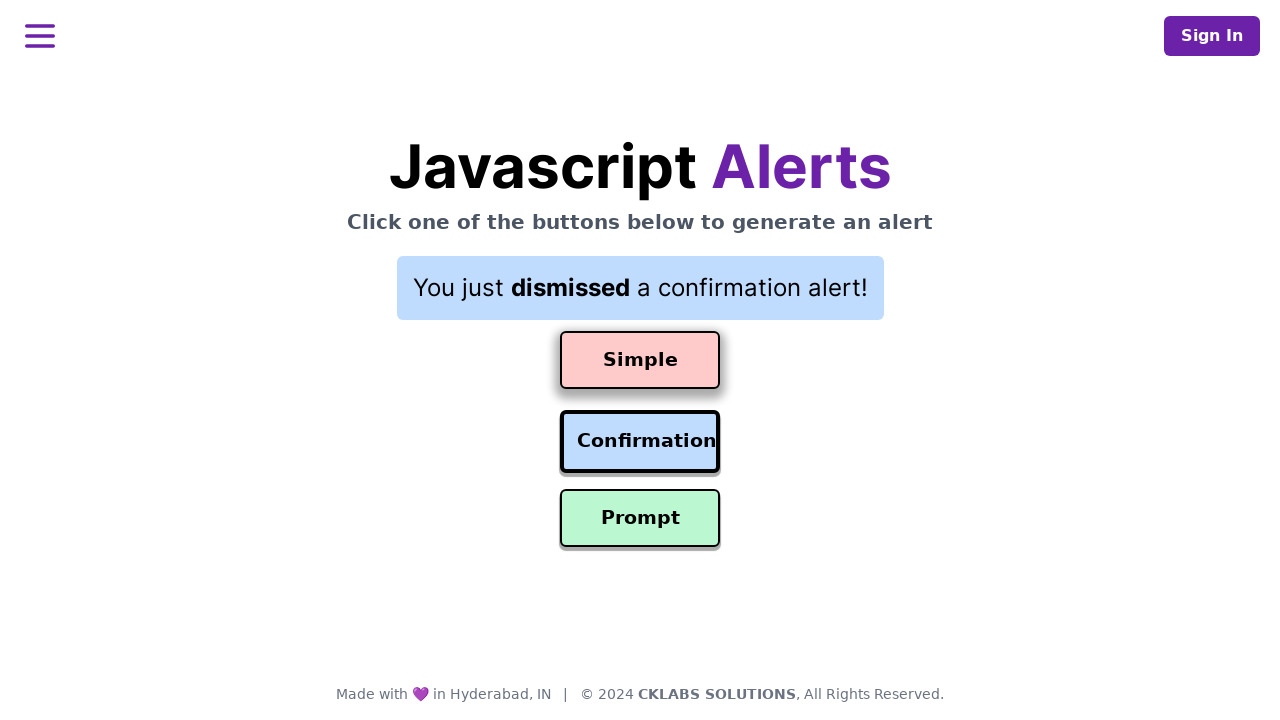

Set up dialog handler to dismiss alerts
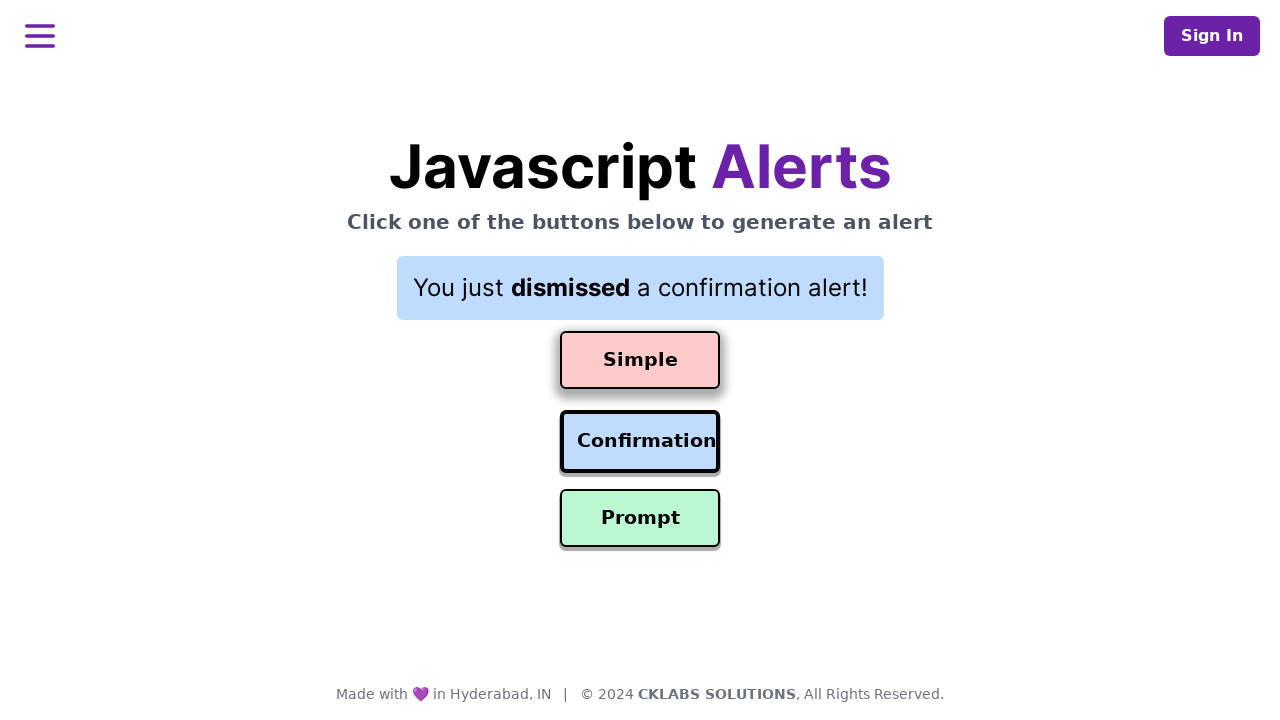

Clicked the Confirm Alert button again to trigger dismissal at (640, 442) on #confirmation
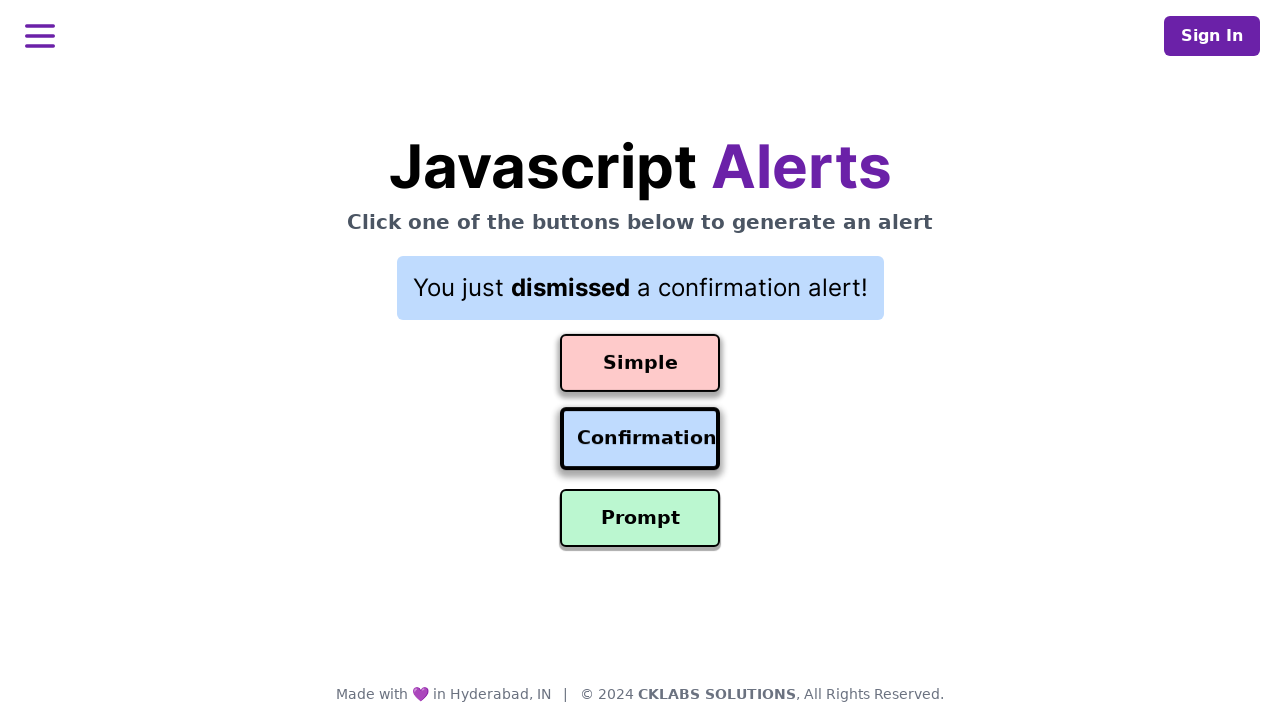

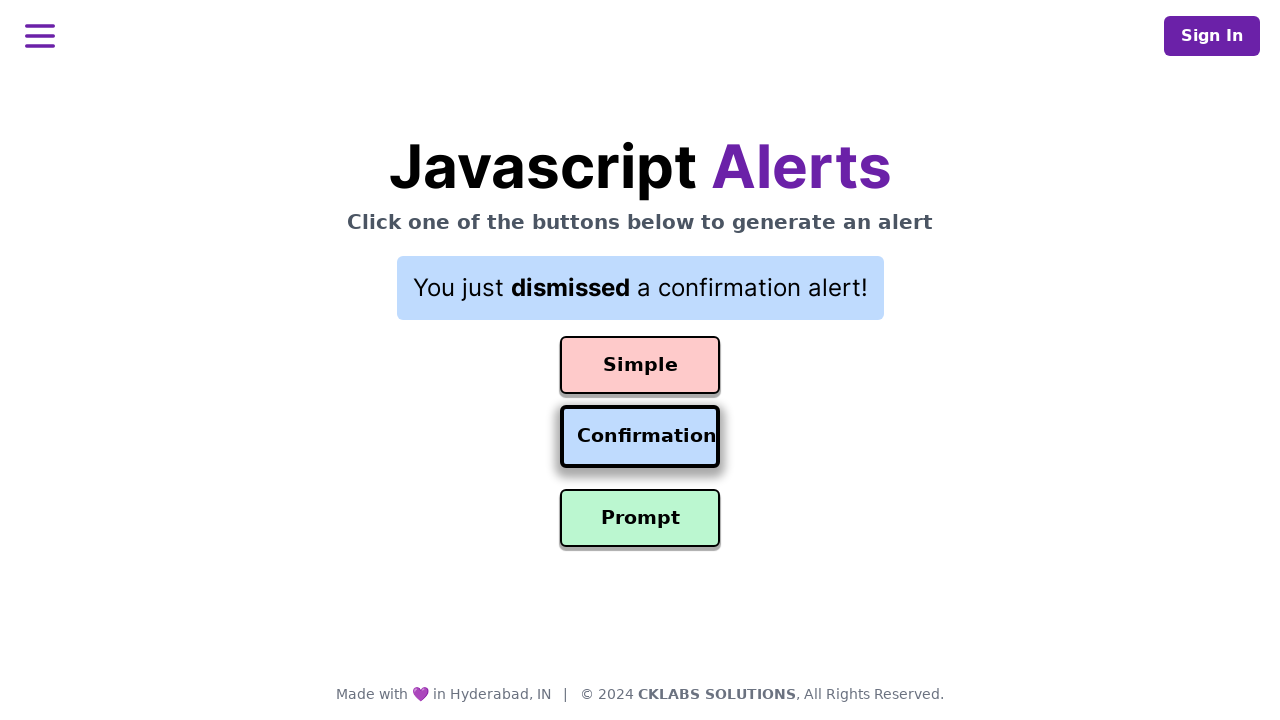